Tests that the Clear completed button displays correct text when items are marked complete

Starting URL: https://demo.playwright.dev/todomvc

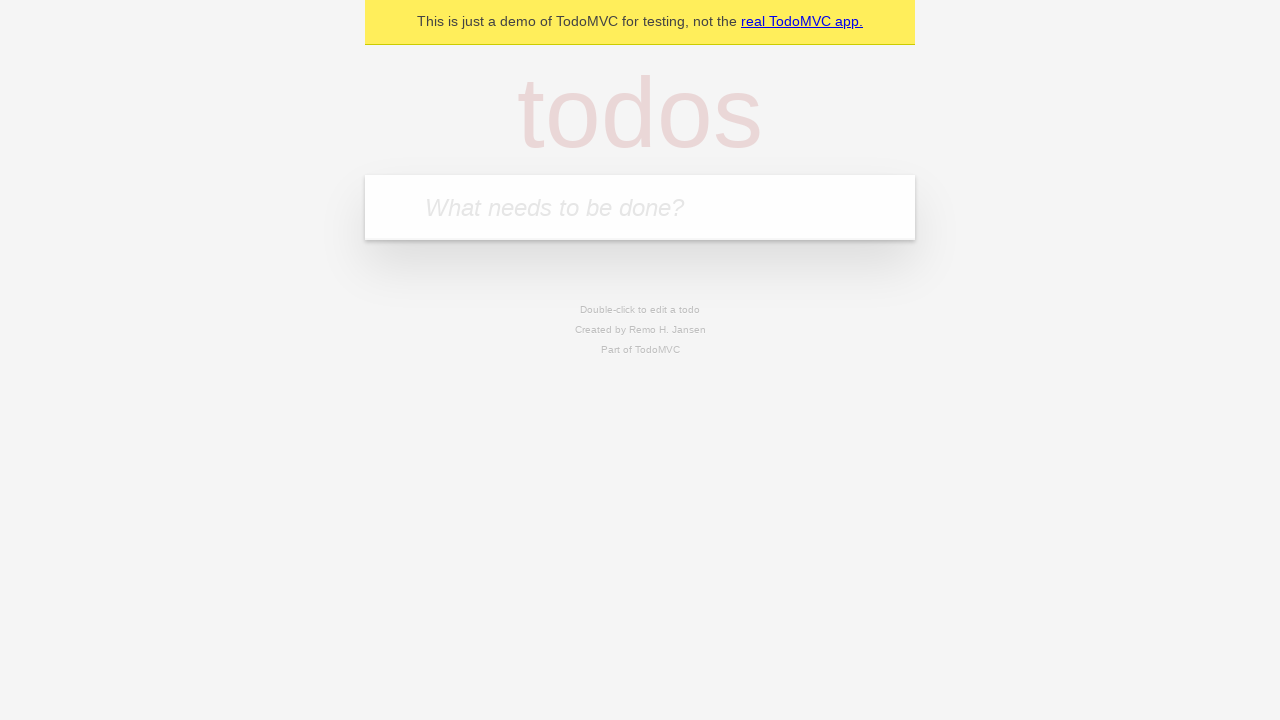

Filled todo input with 'buy some cheese' on internal:attr=[placeholder="What needs to be done?"i]
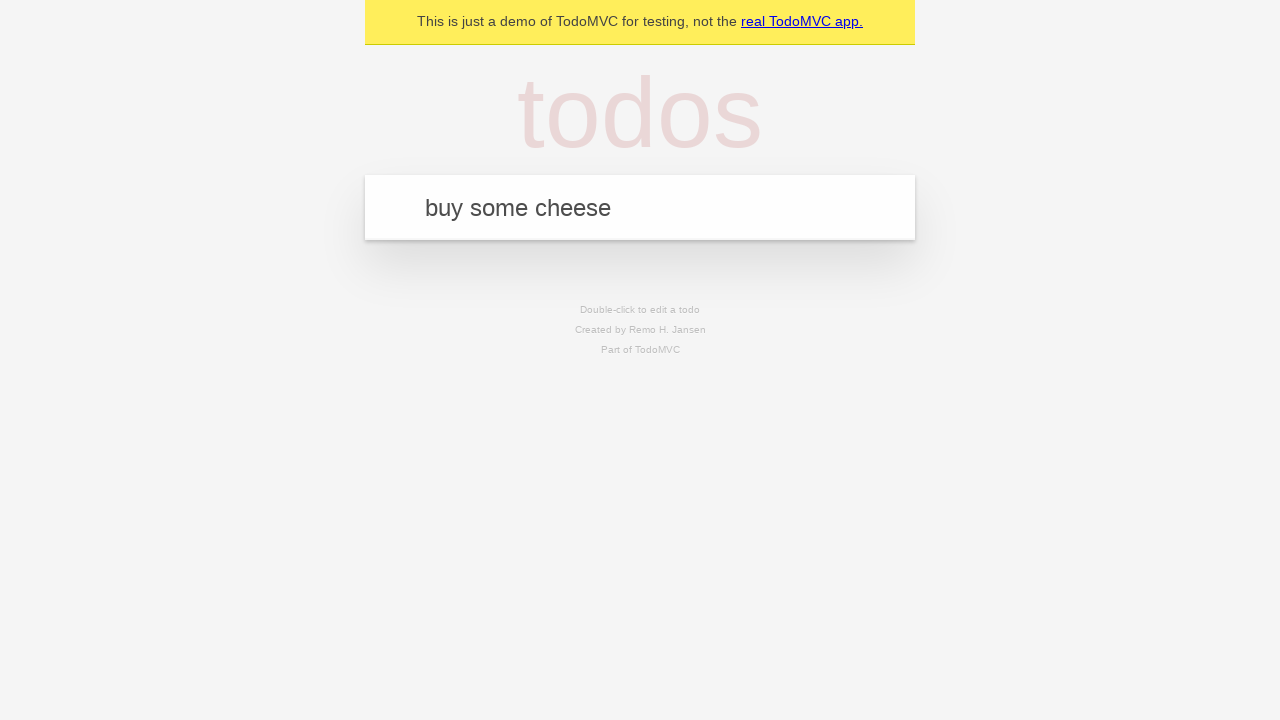

Pressed Enter to add first todo on internal:attr=[placeholder="What needs to be done?"i]
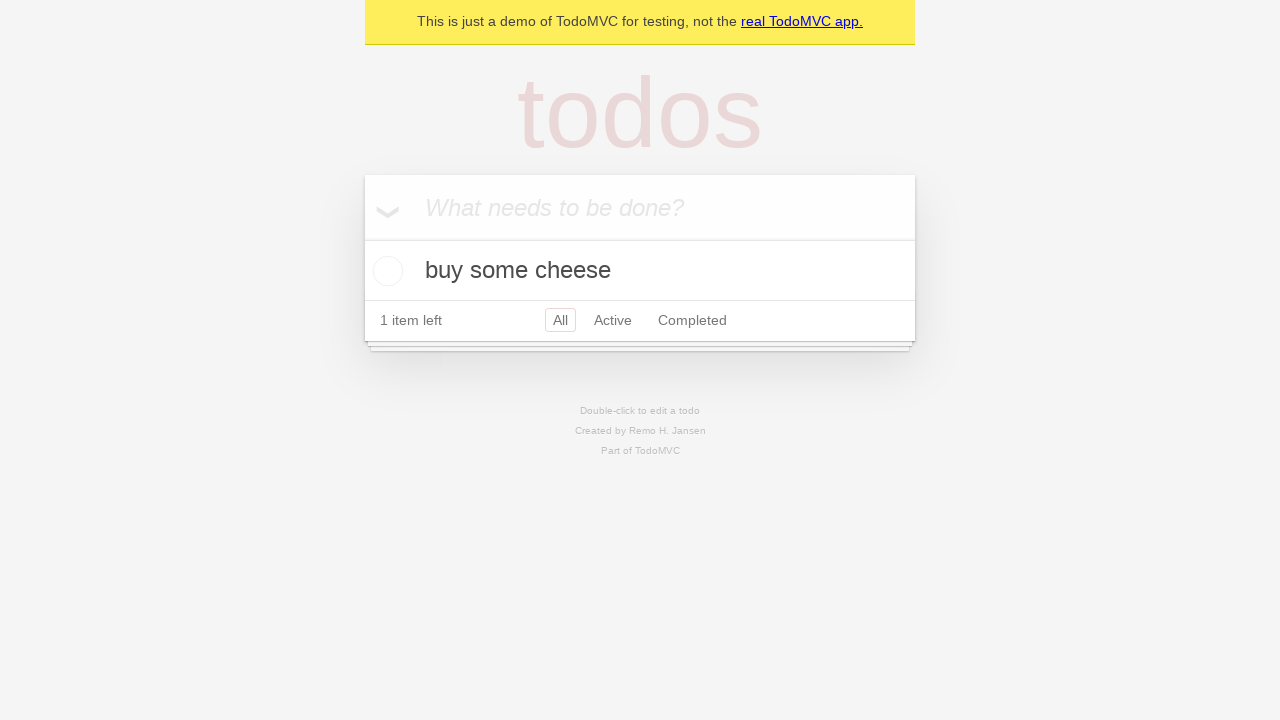

Filled todo input with 'feed the cat' on internal:attr=[placeholder="What needs to be done?"i]
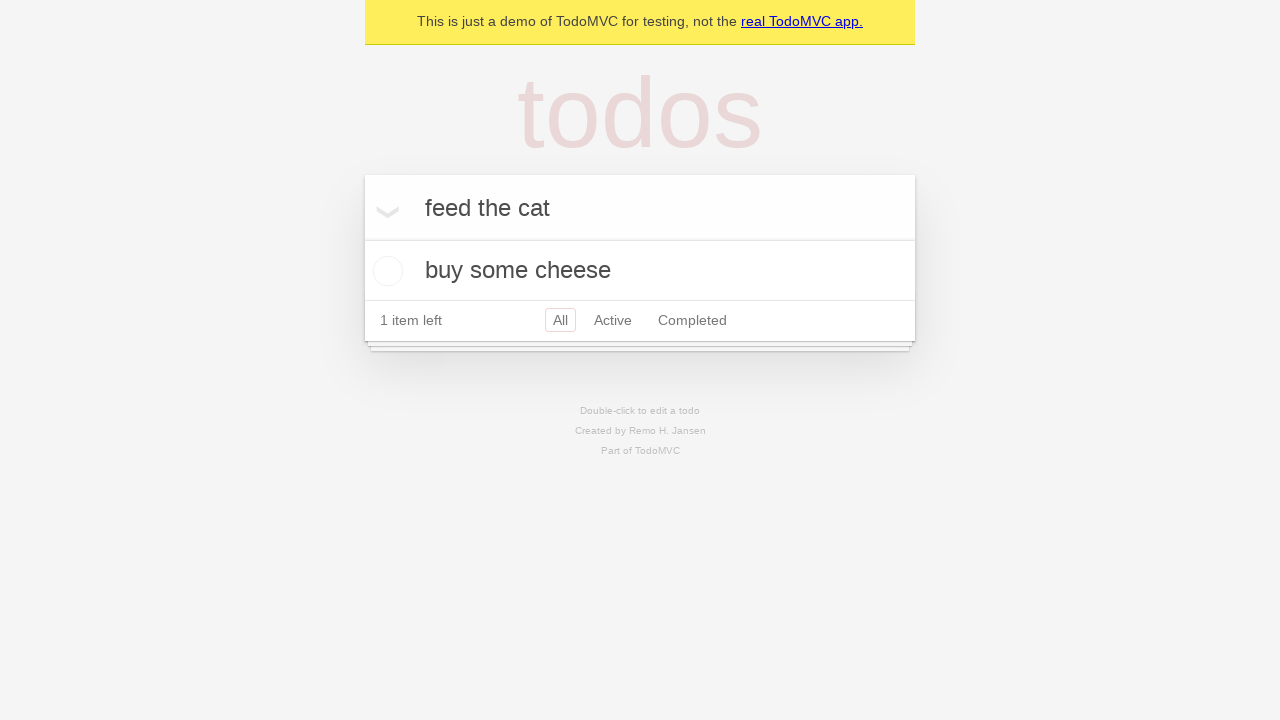

Pressed Enter to add second todo on internal:attr=[placeholder="What needs to be done?"i]
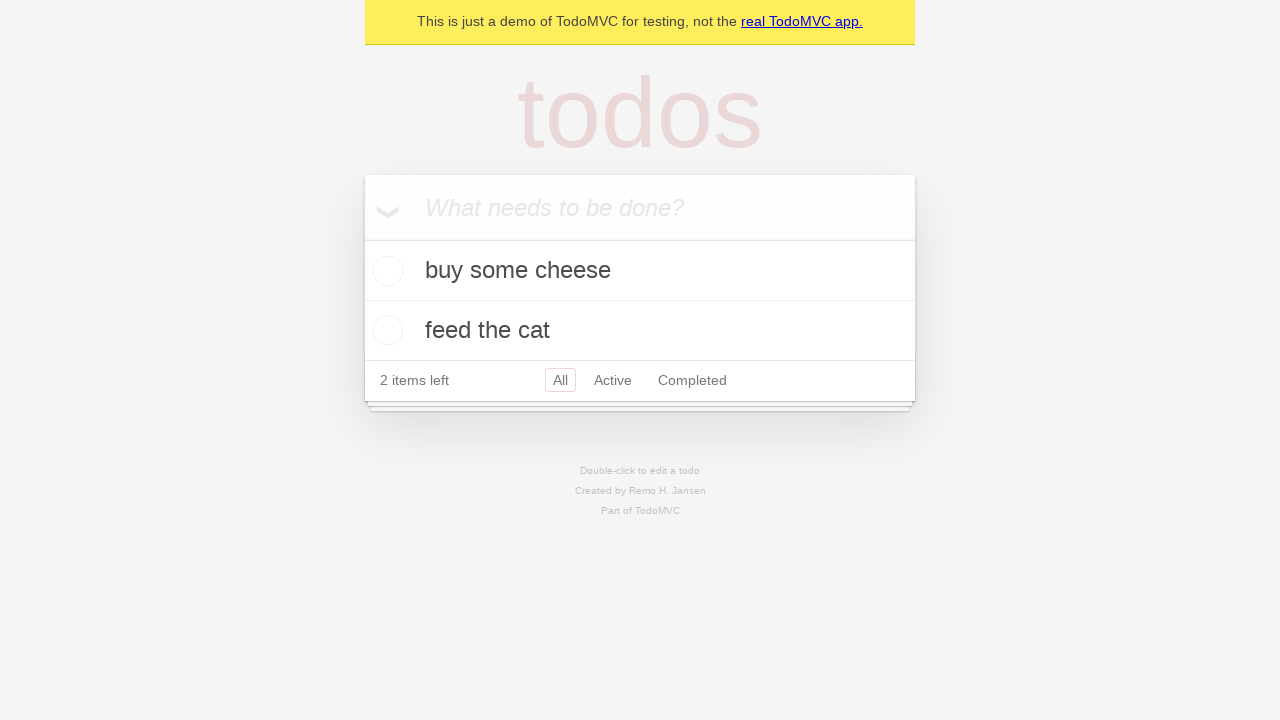

Filled todo input with 'book a doctors appointment' on internal:attr=[placeholder="What needs to be done?"i]
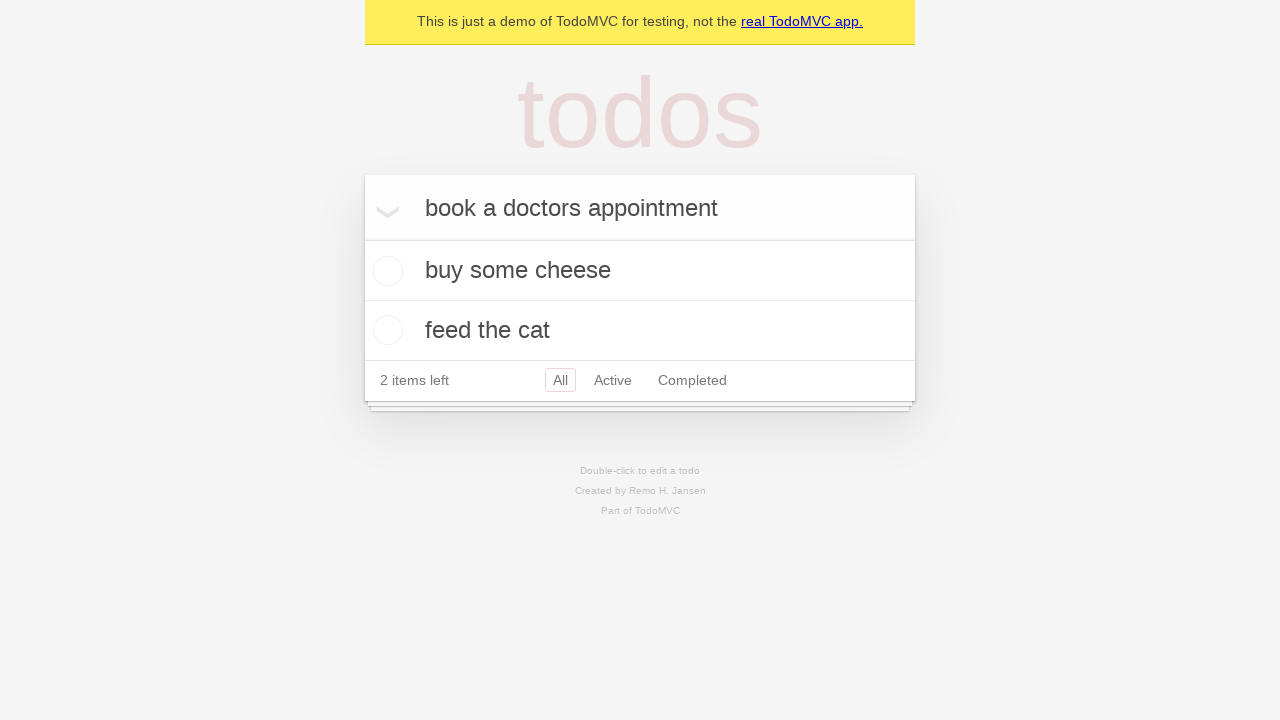

Pressed Enter to add third todo on internal:attr=[placeholder="What needs to be done?"i]
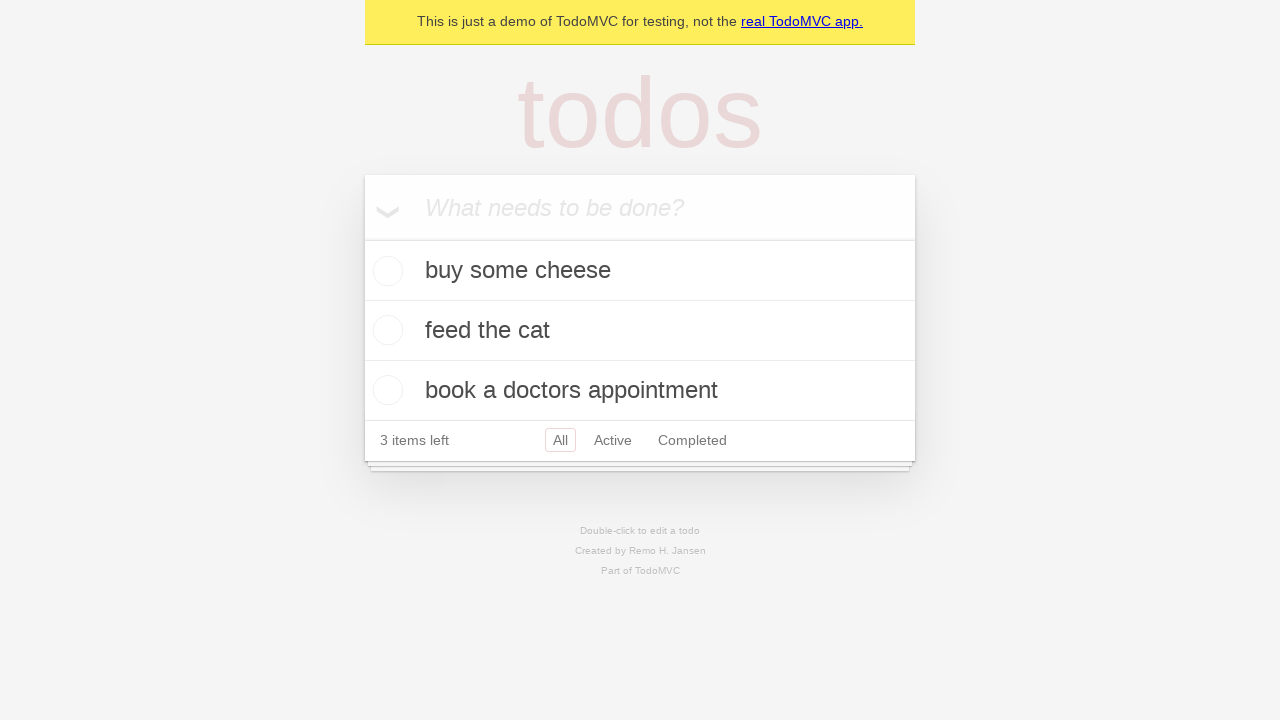

Waited for all three todos to appear
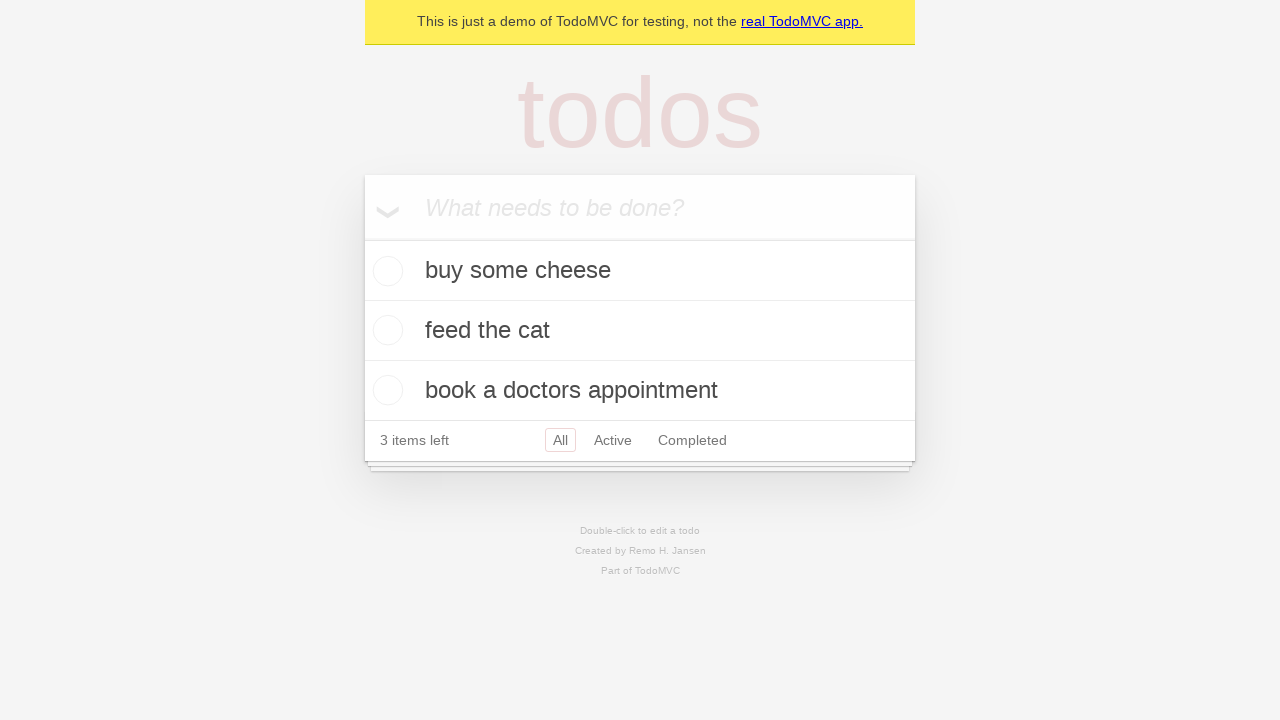

Checked the first todo item as complete at (385, 271) on .todo-list li .toggle >> nth=0
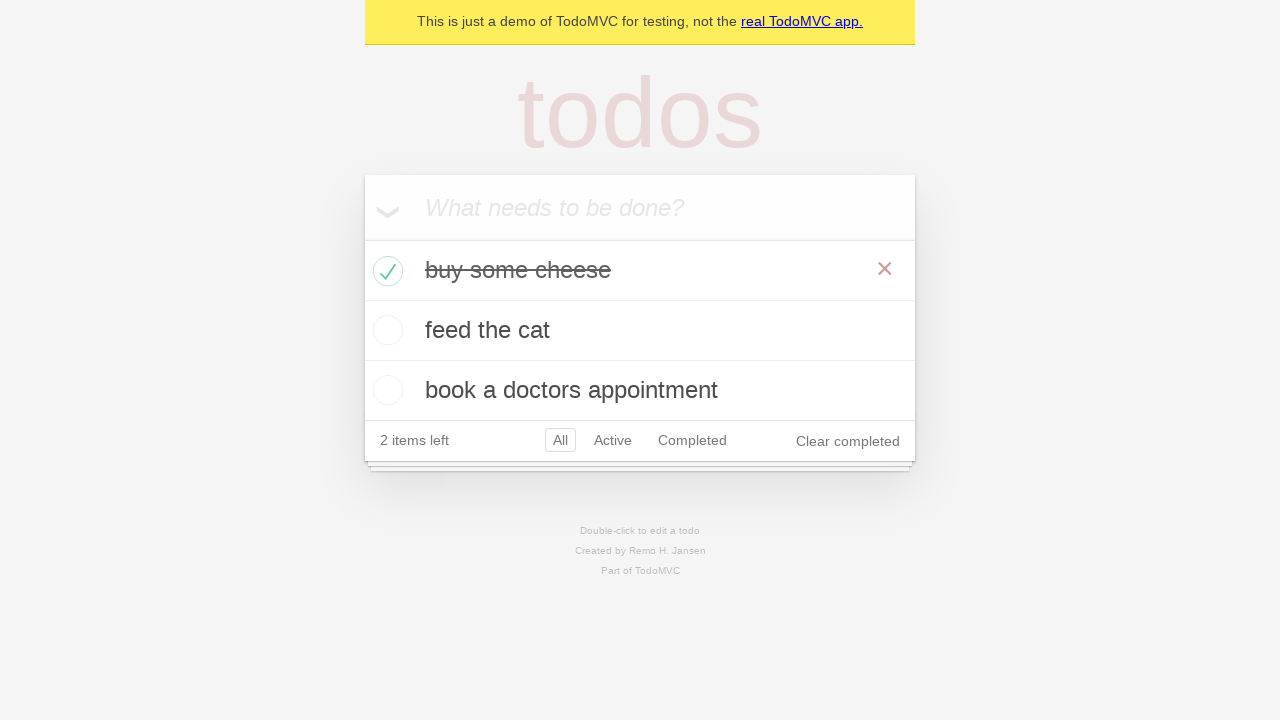

Clear completed button is now visible
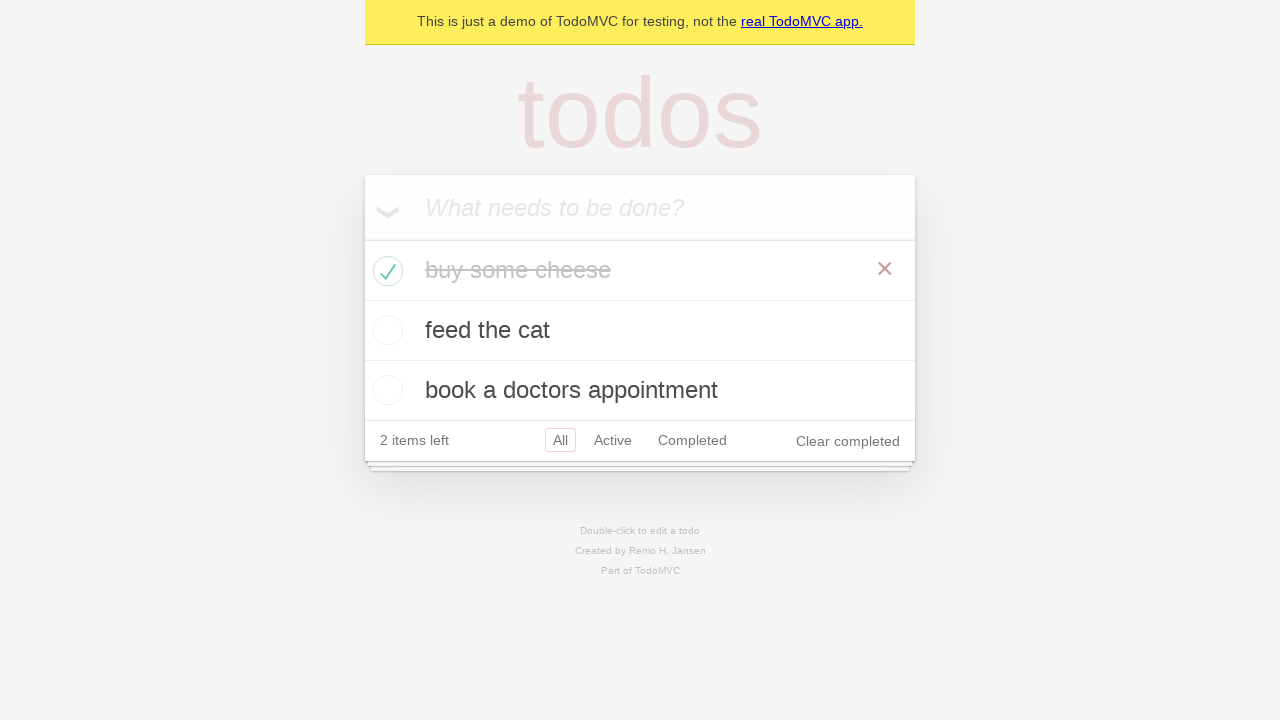

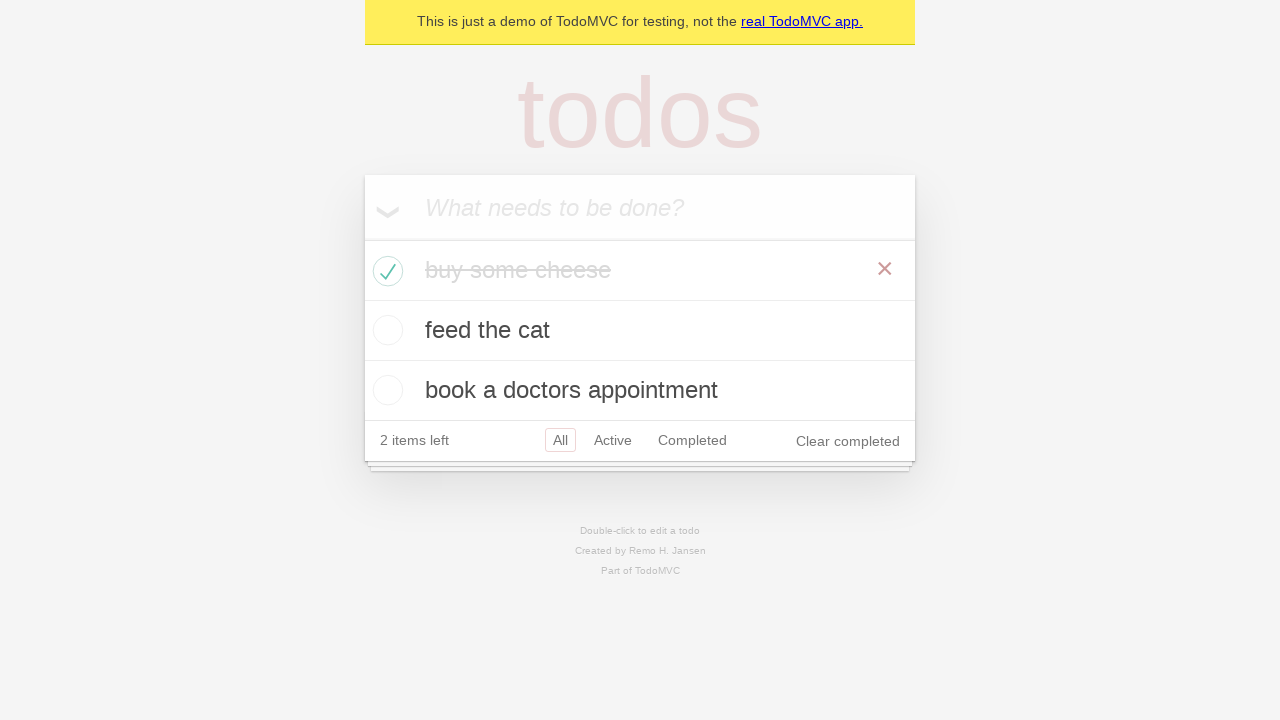